Tests the shopping cart functionality by clicking the cart button on the home page and verifying that the cart menu opens with an empty cart message.

Starting URL: https://react-shopping-cart-67954.firebaseapp.com/

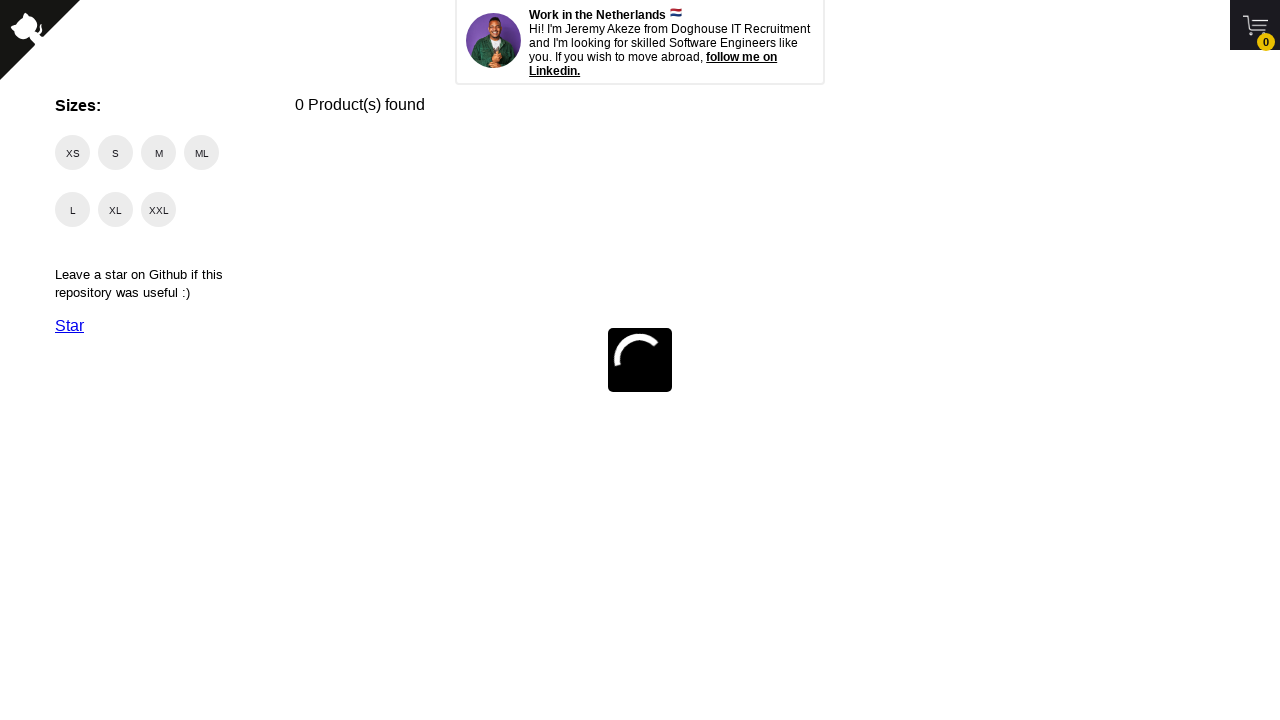

Clicked cart icon button to open cart menu at (1255, 25) on .sc-1h98xa9-0
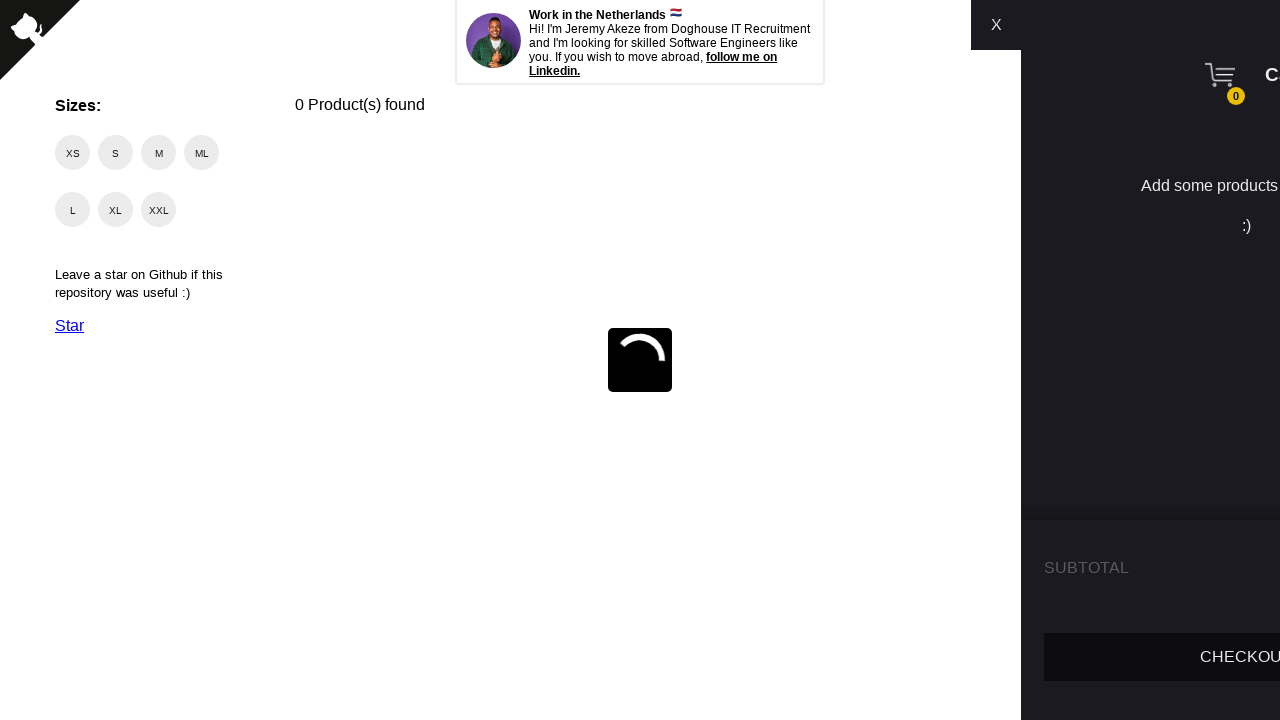

Cart sidebar loaded with empty cart message visible
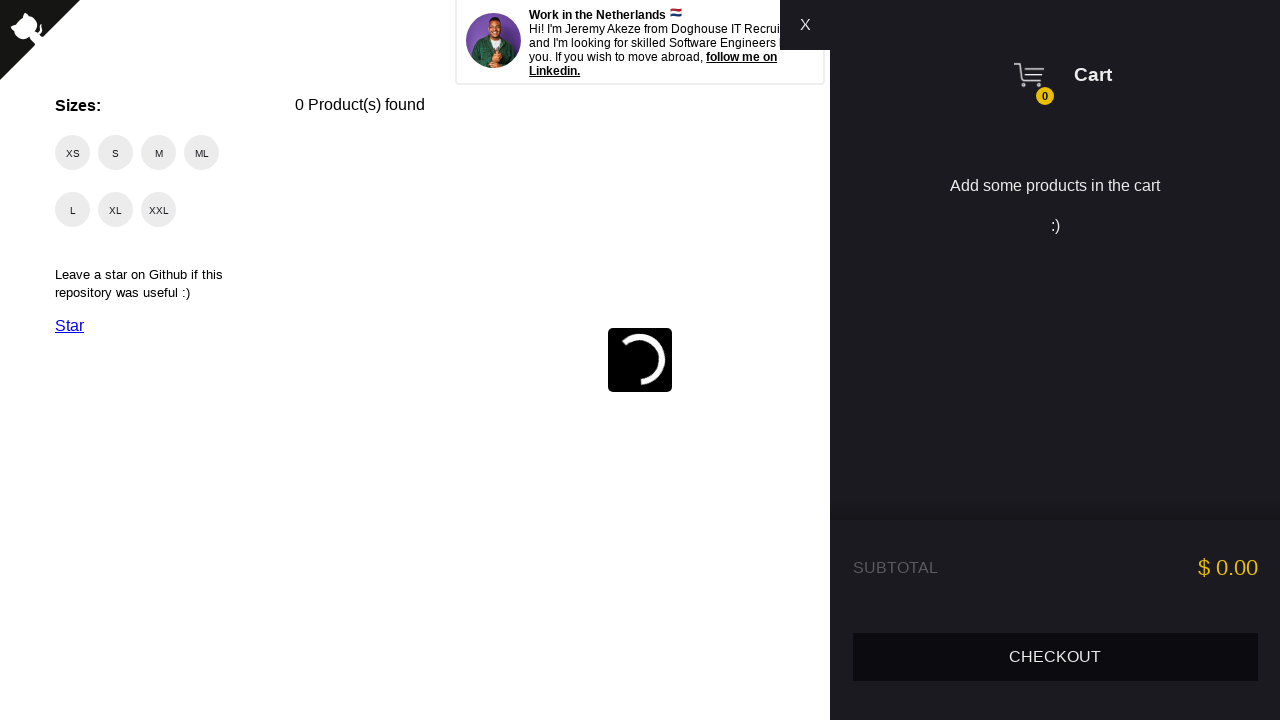

Retrieved empty cart message text content
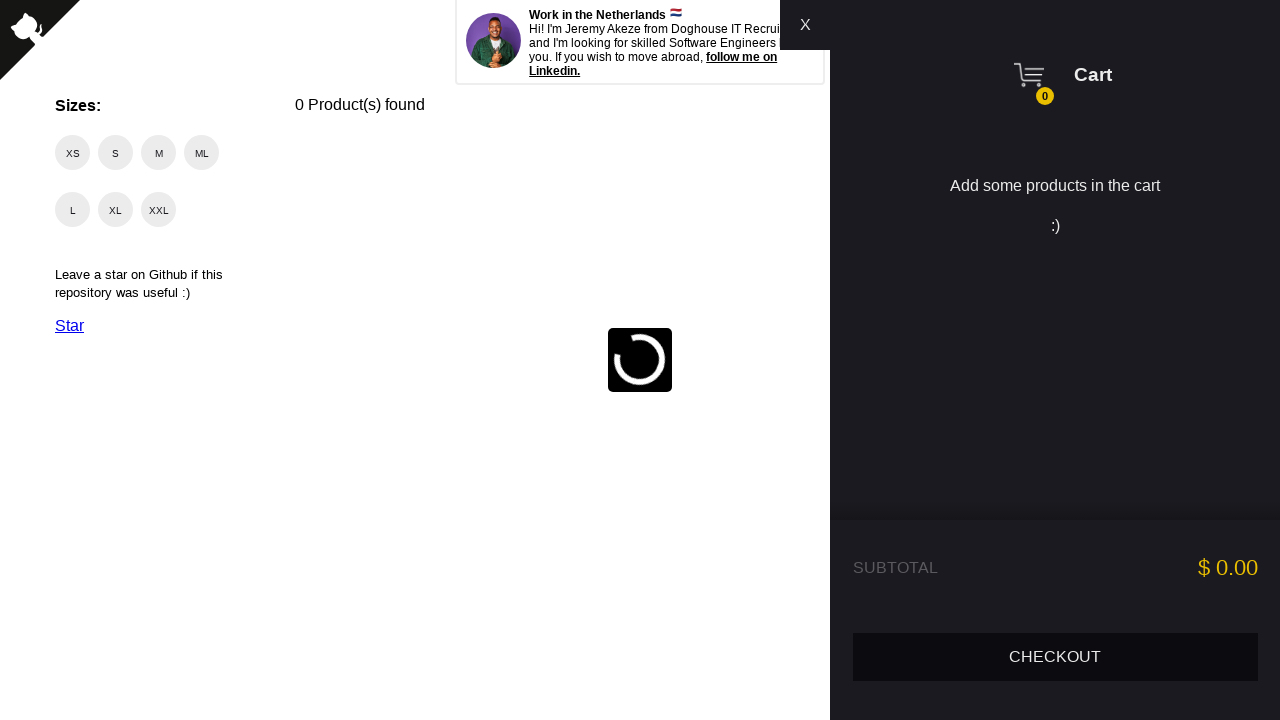

Verified empty cart message contains 'add some products'
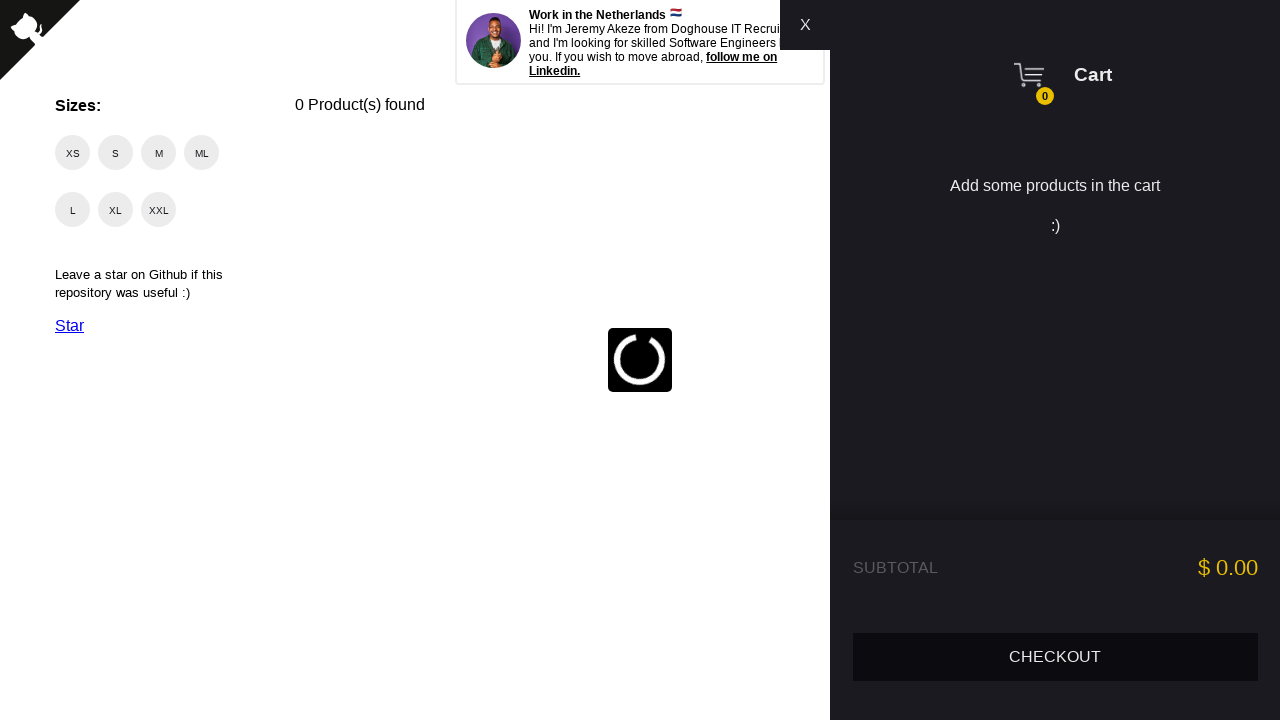

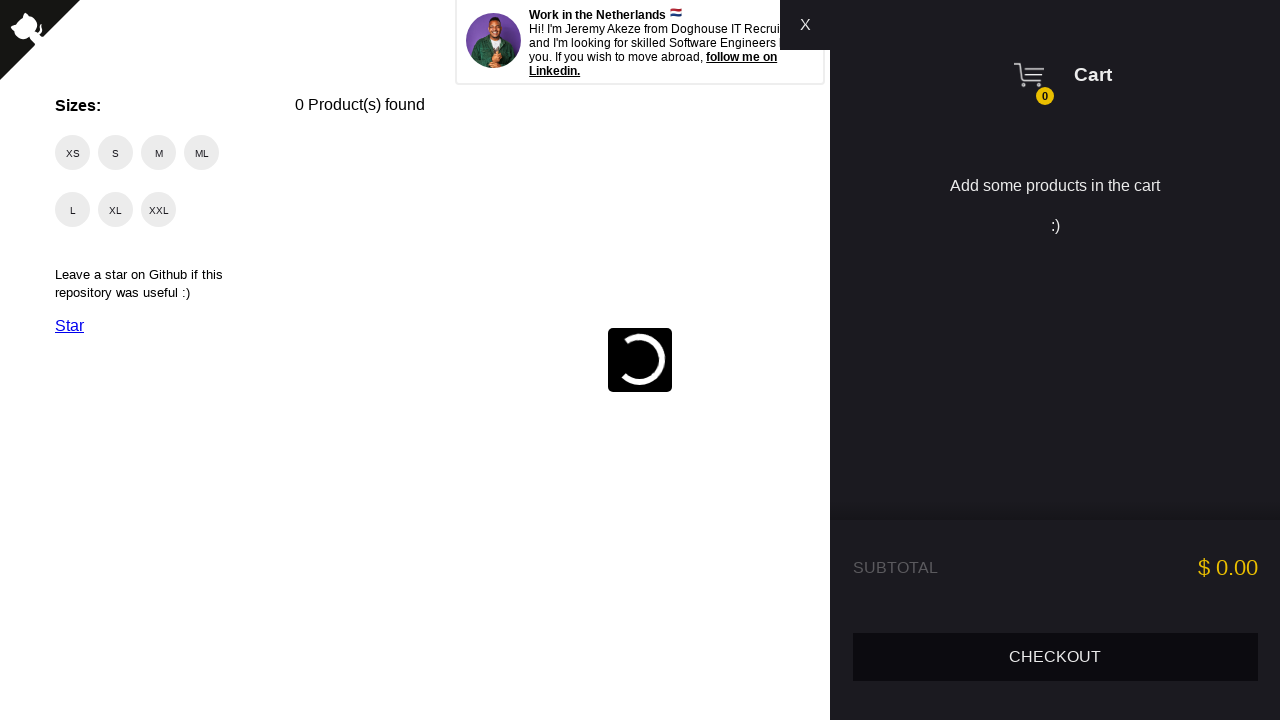